Verifies that at least one word in the dynamic content text elements is greater than 10 letters

Starting URL: https://the-internet.herokuapp.com/dynamic_content

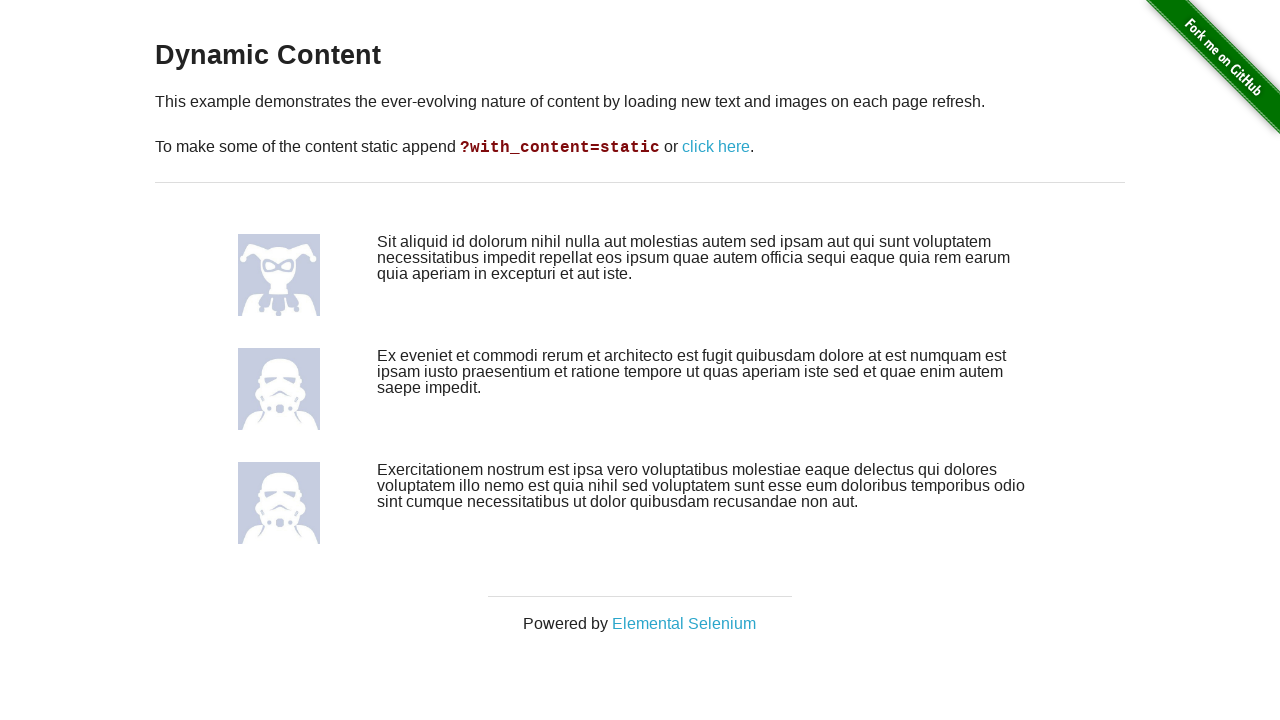

Navigated to dynamic content page
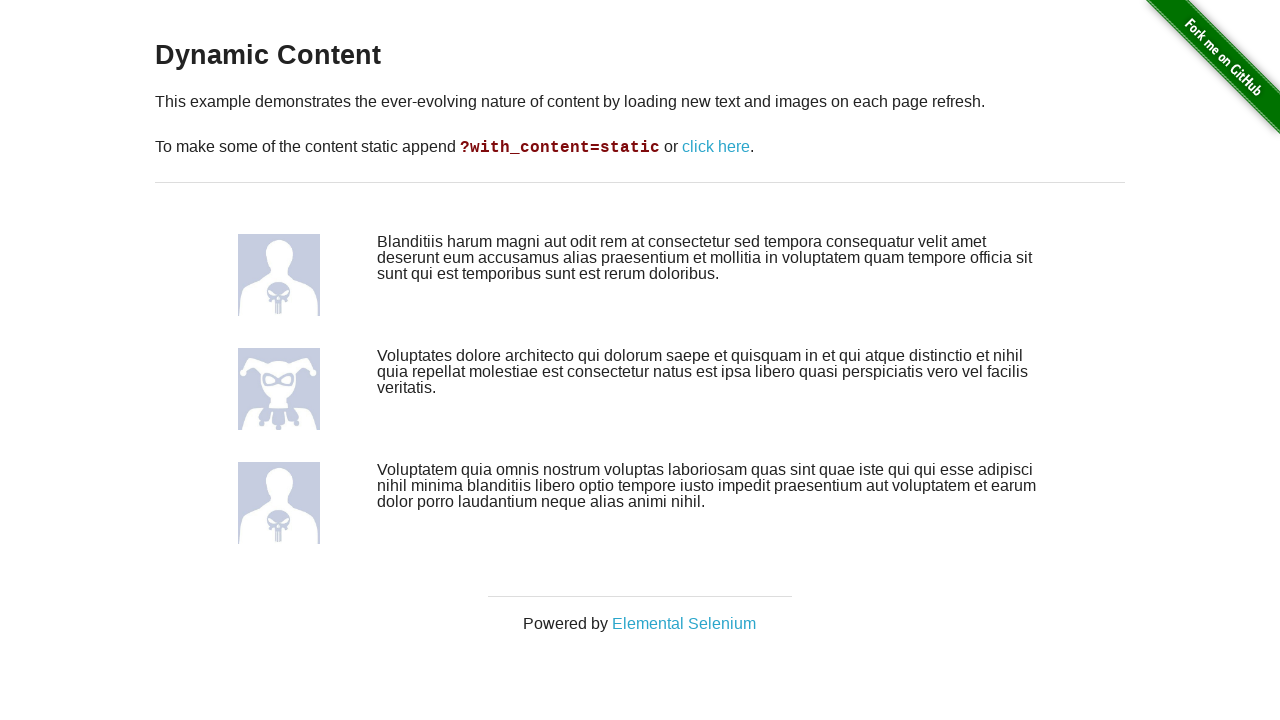

Waited for dynamic content text elements to load
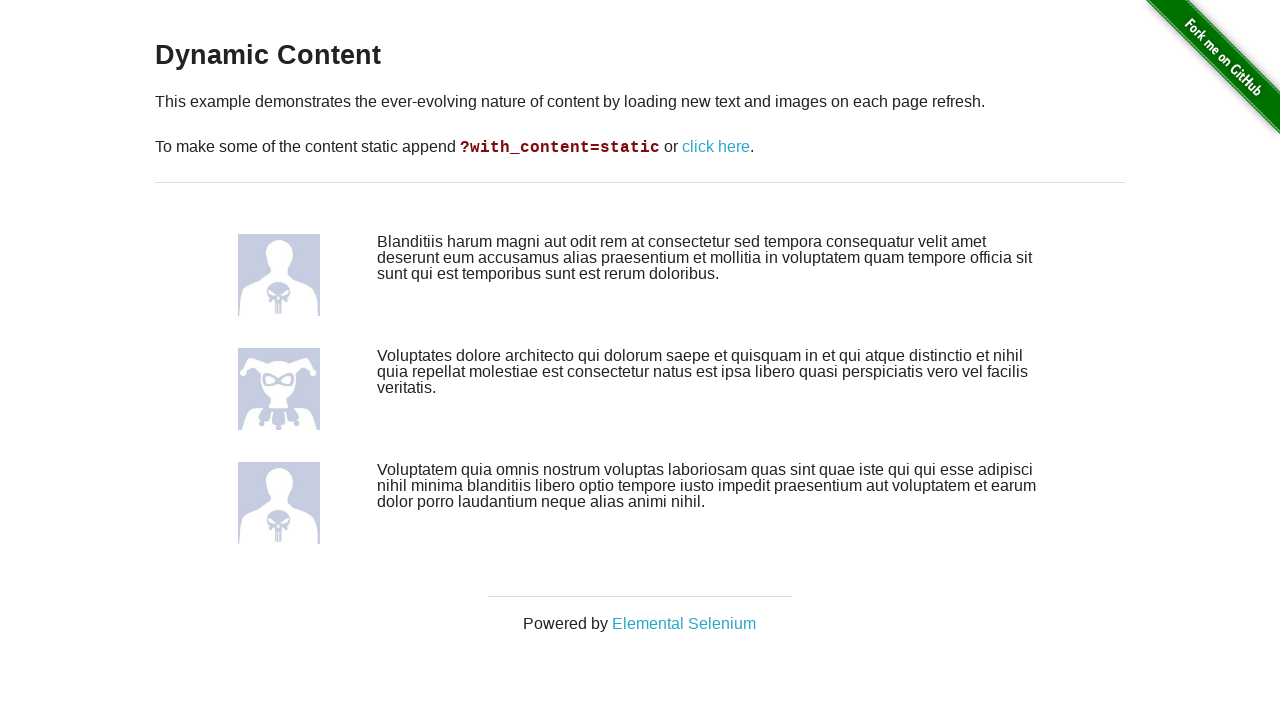

Located all text content elements
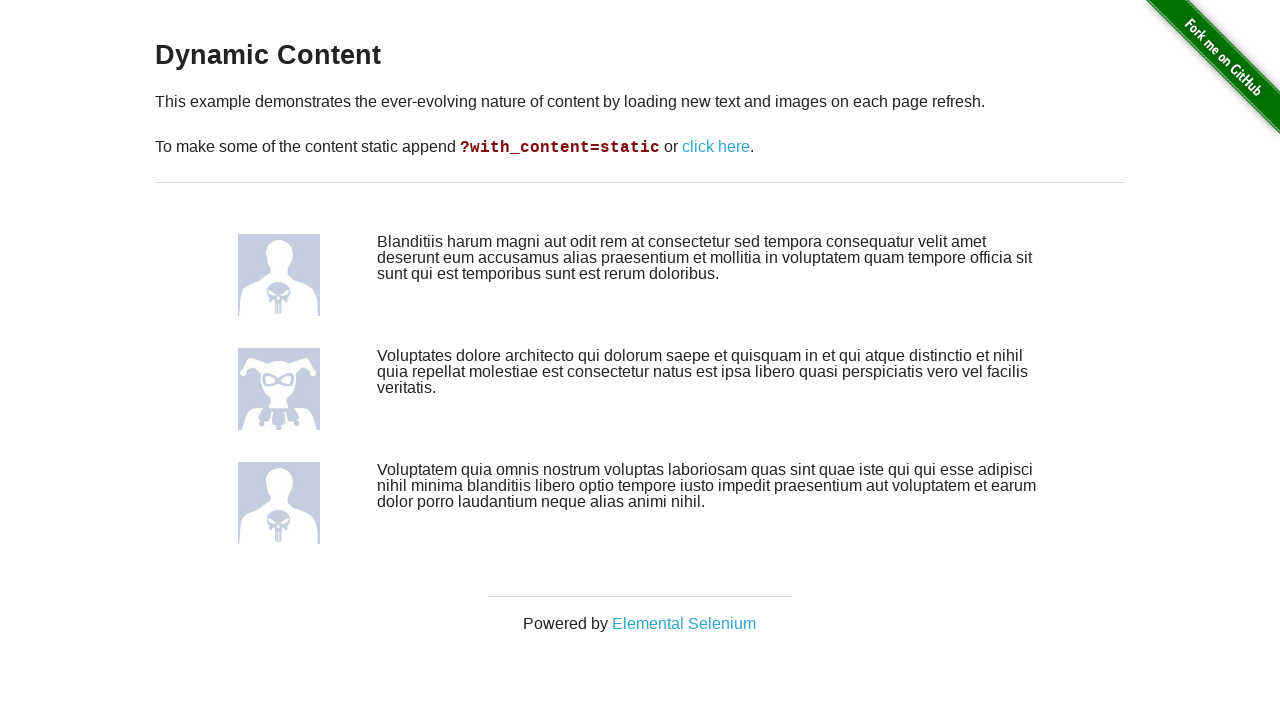

Retrieved text from element 1
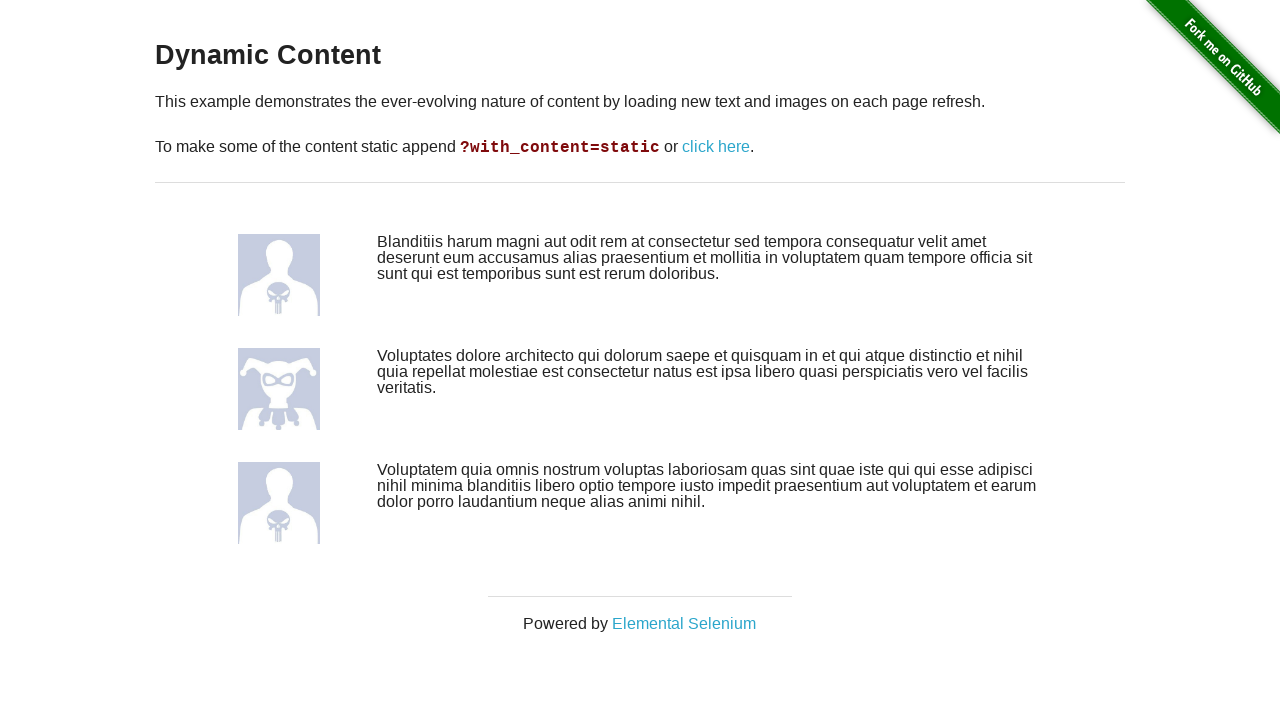

Found word greater than 10 letters: 'consectetur'
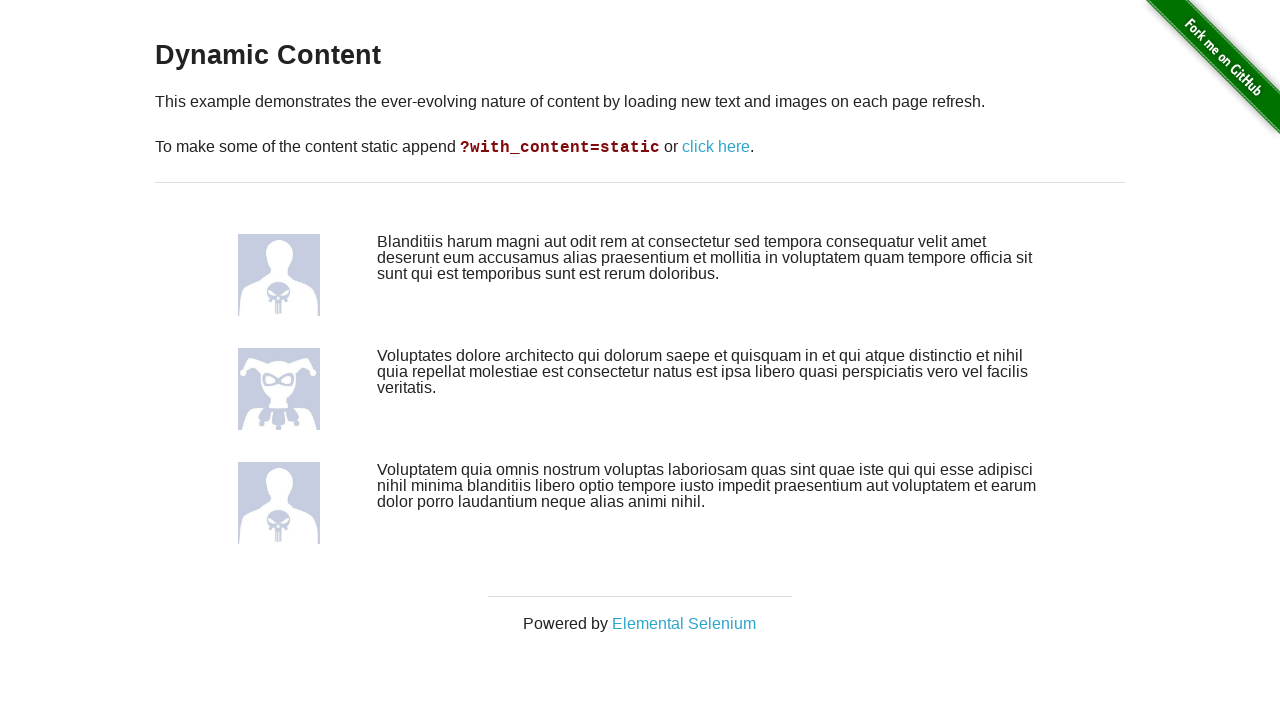

Assertion passed: at least one word greater than 10 letters found
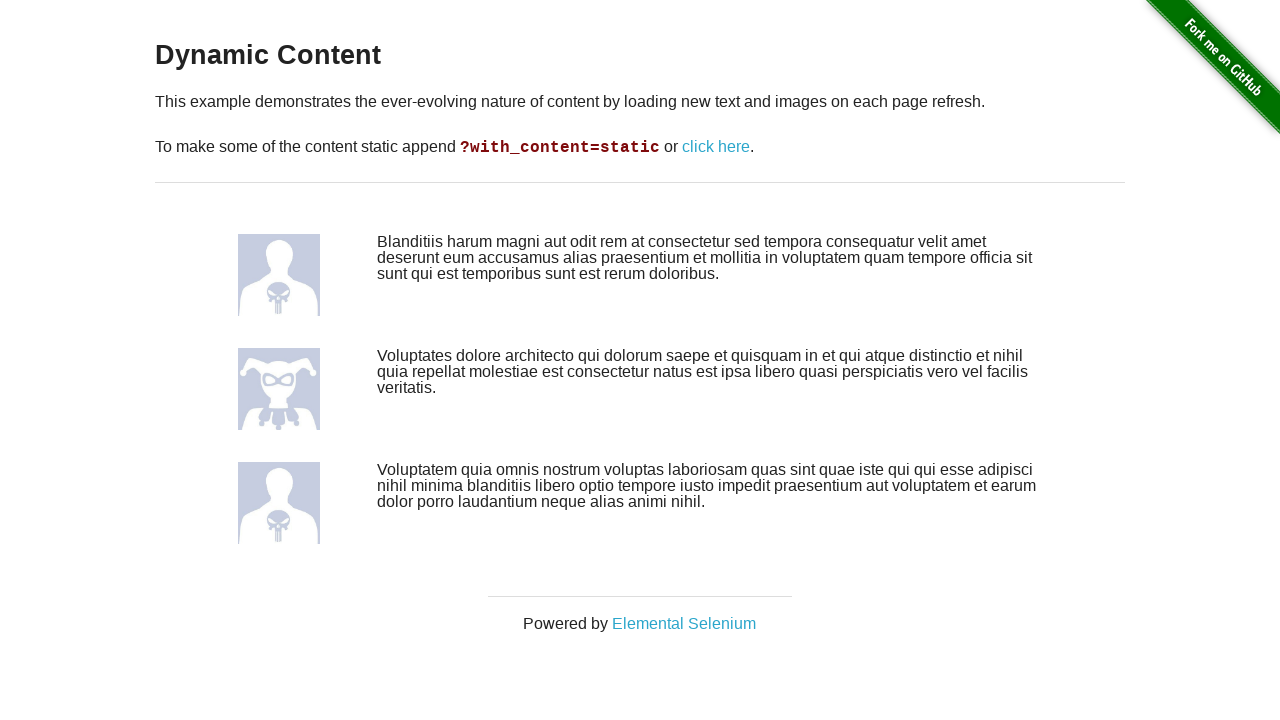

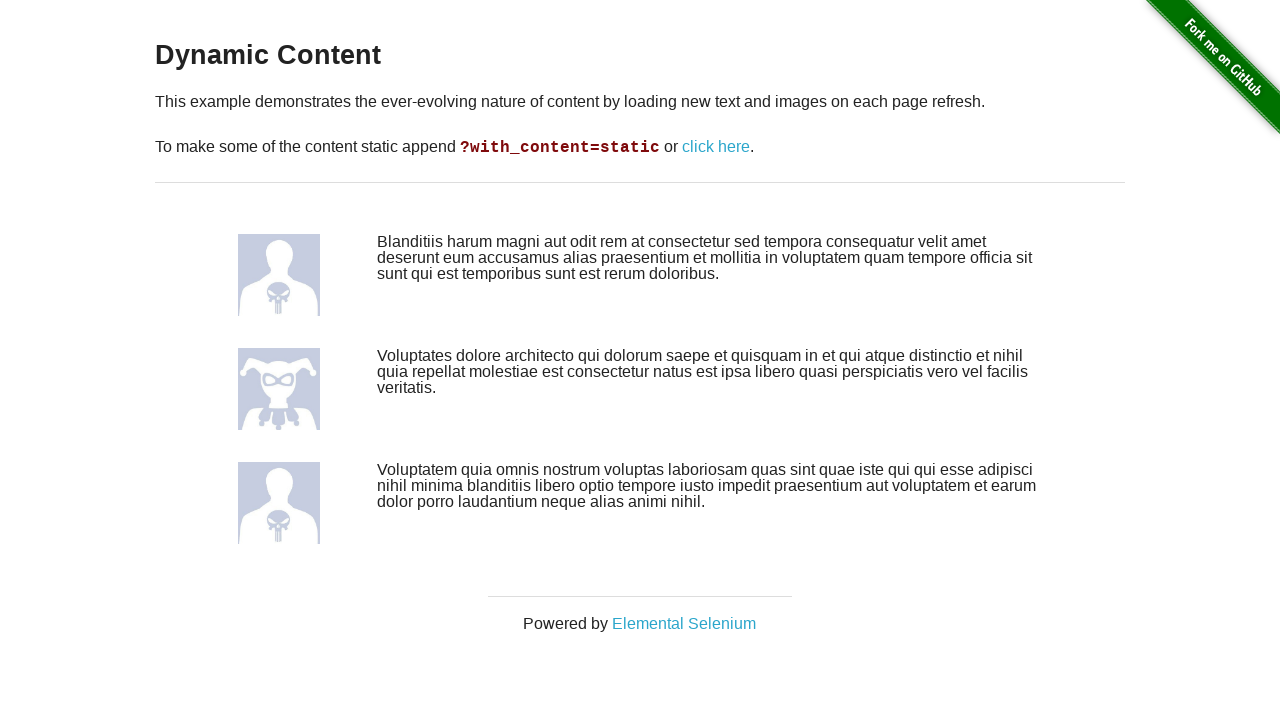